Navigates to the products page, searches for a product, and verifies the search results contain the expected product

Starting URL: https://automationexercise.com/products

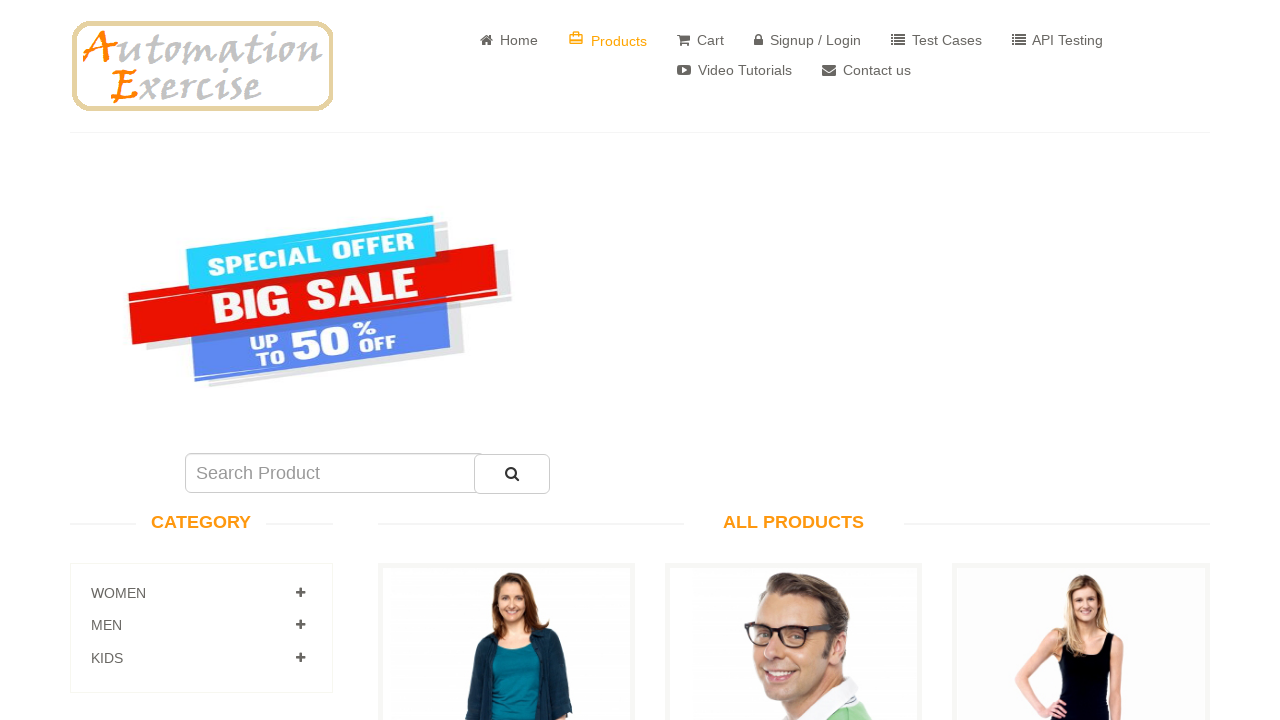

Page loaded - DOM content ready
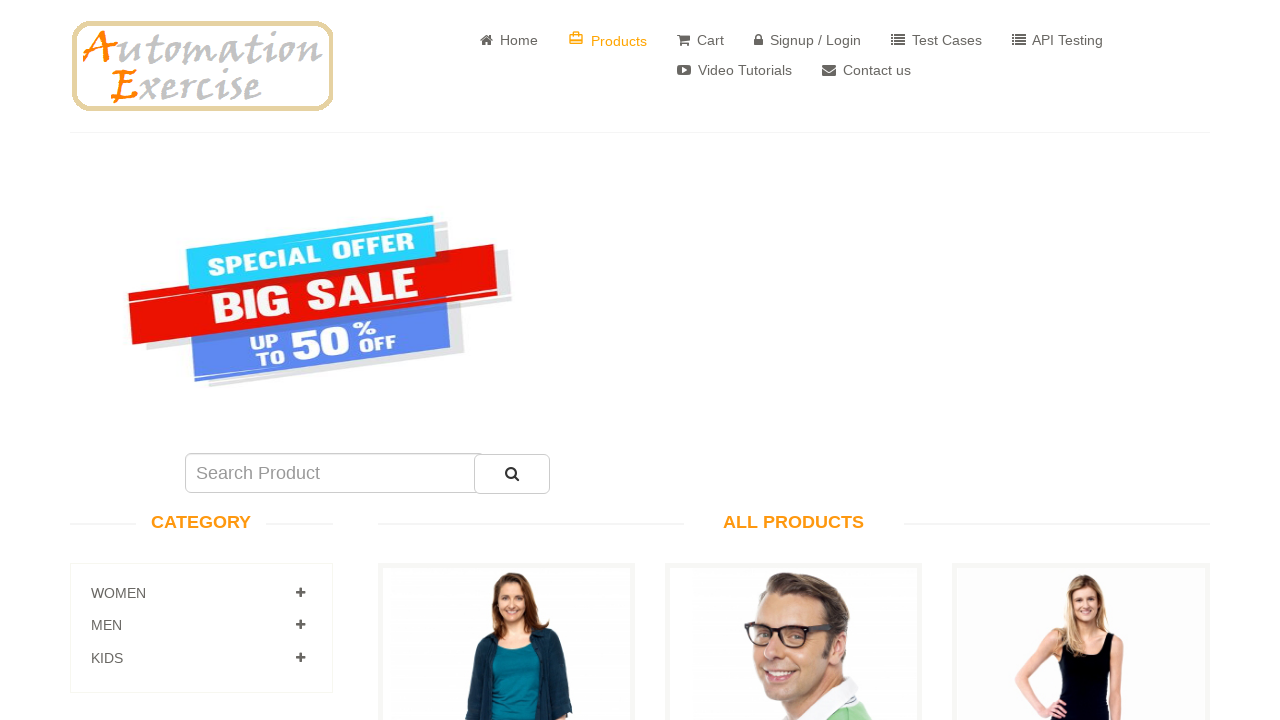

Filled search field with 'Blue Top' on input#search_product
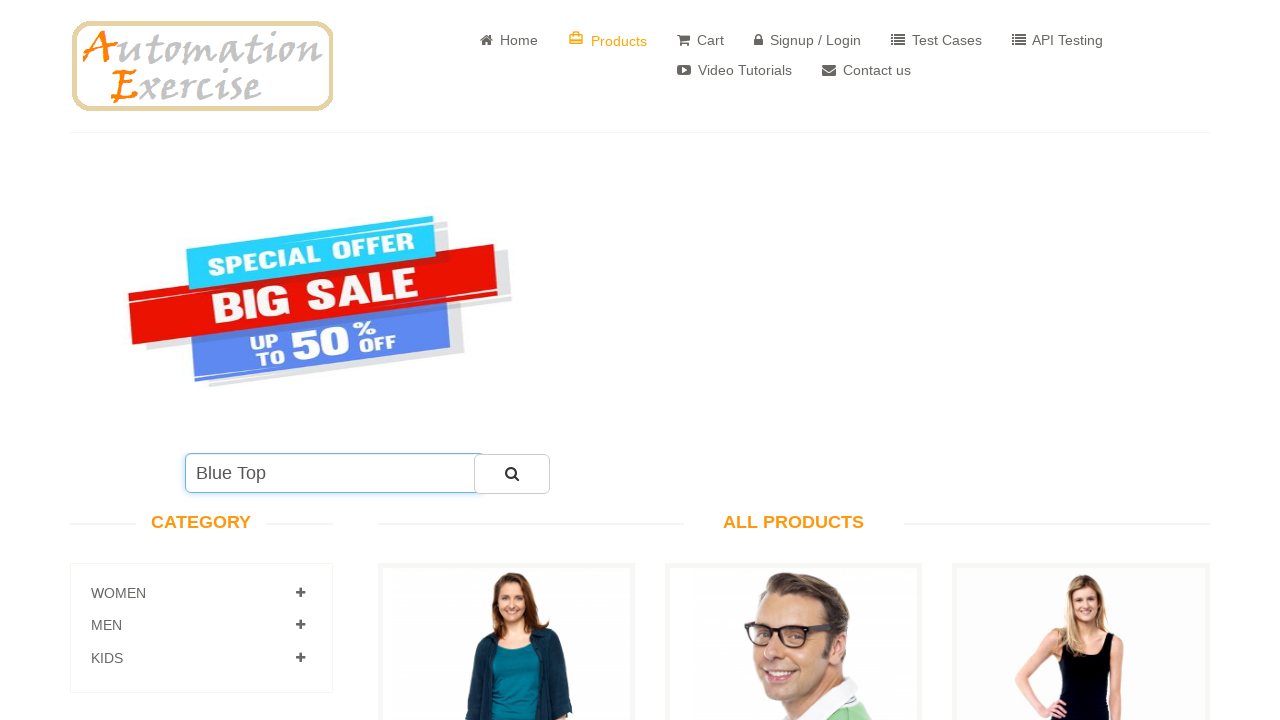

Clicked search button to search for product at (512, 474) on button#submit_search
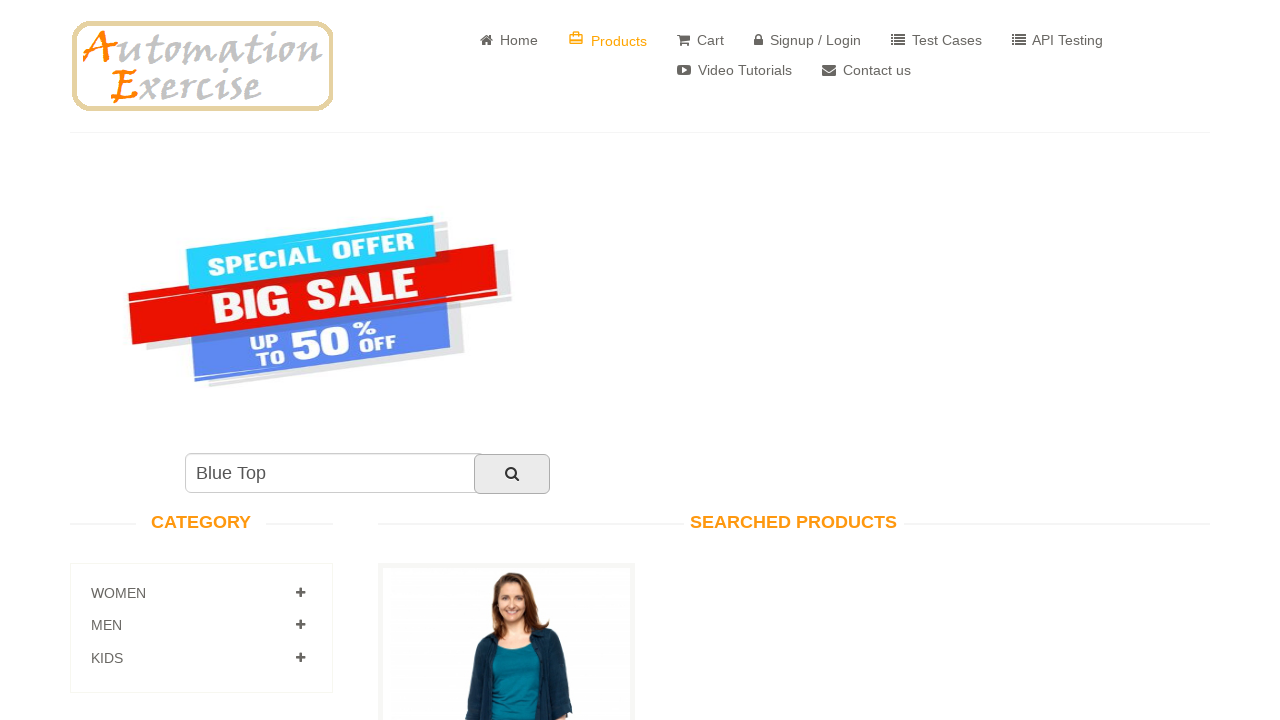

Search results loaded - product list displayed
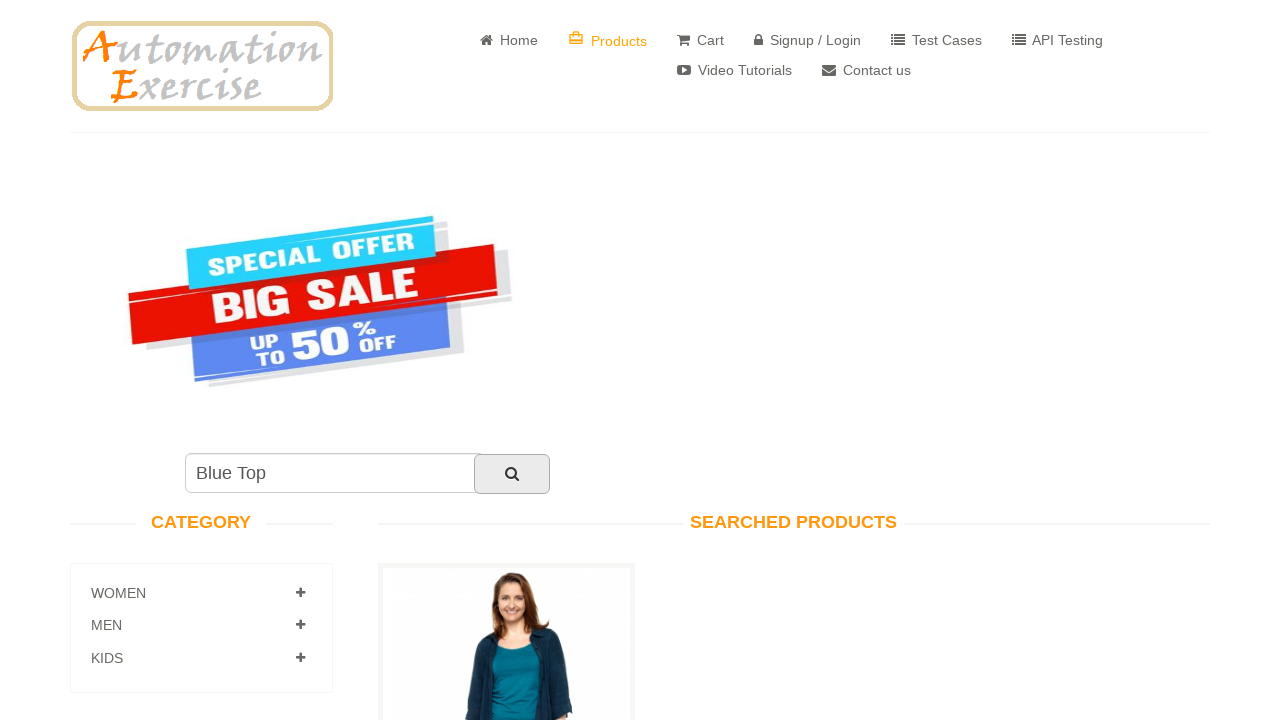

Located first product in search results
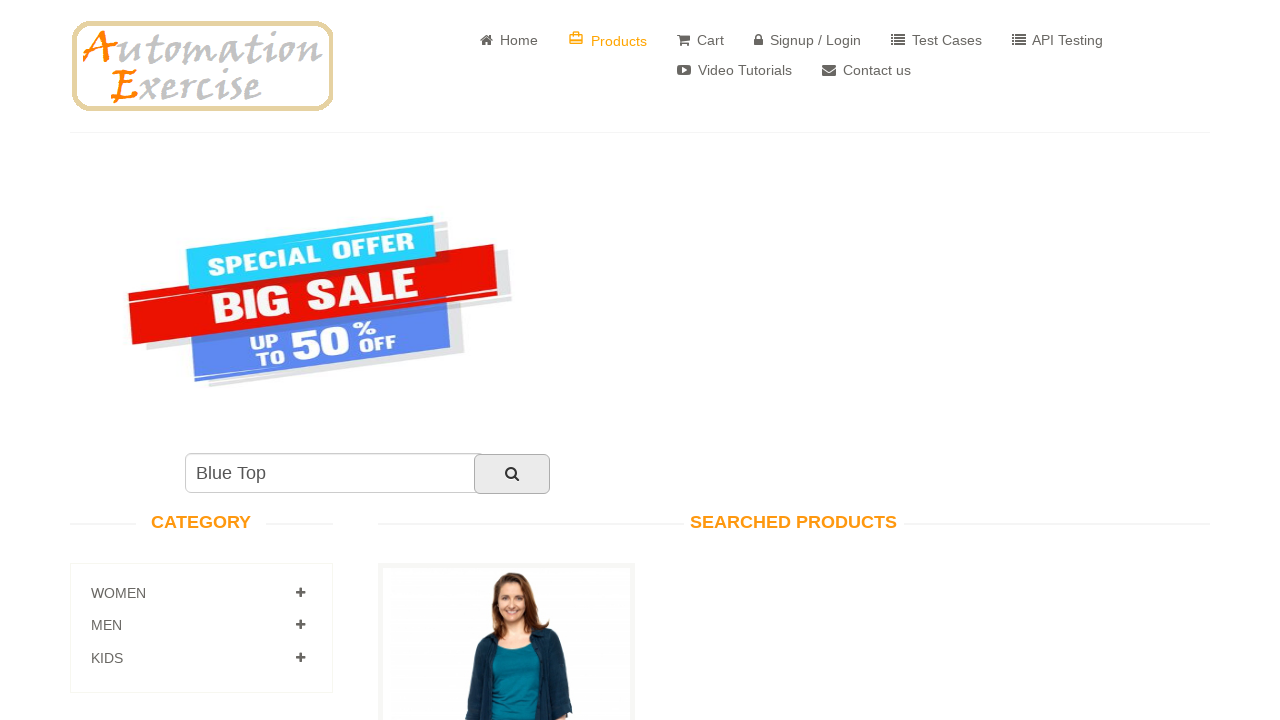

Verified first product contains 'Blue Top'
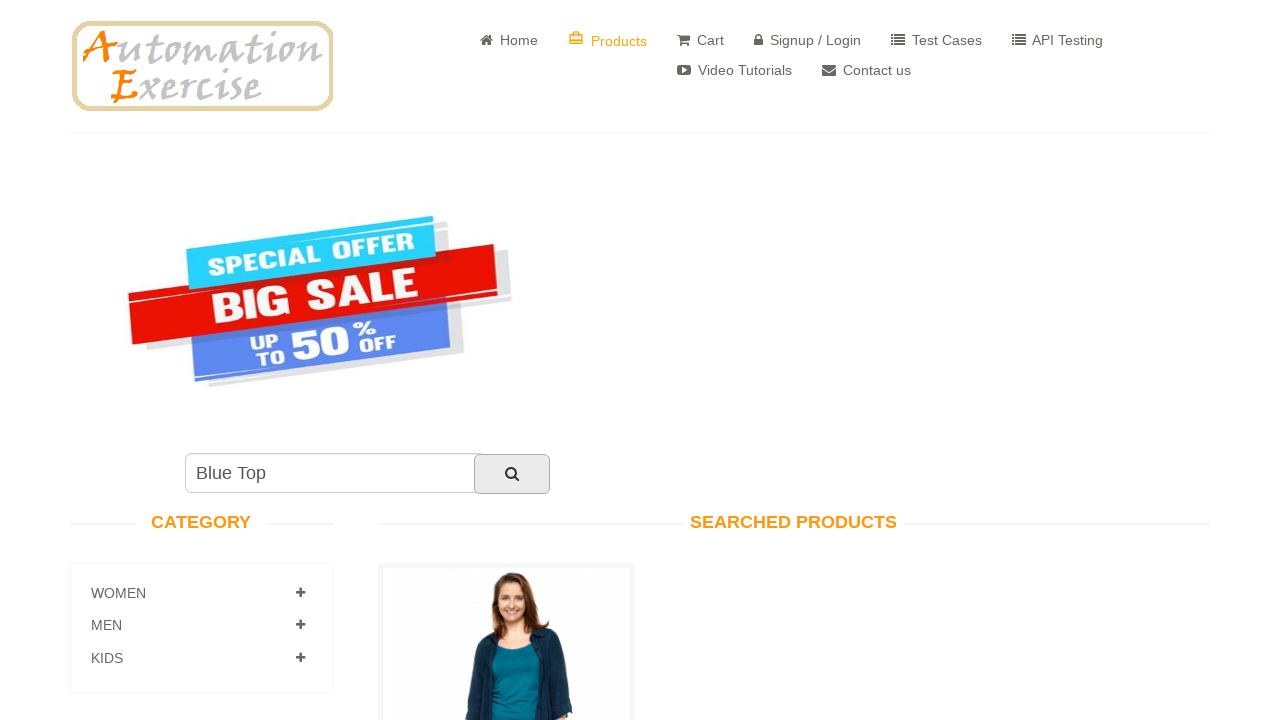

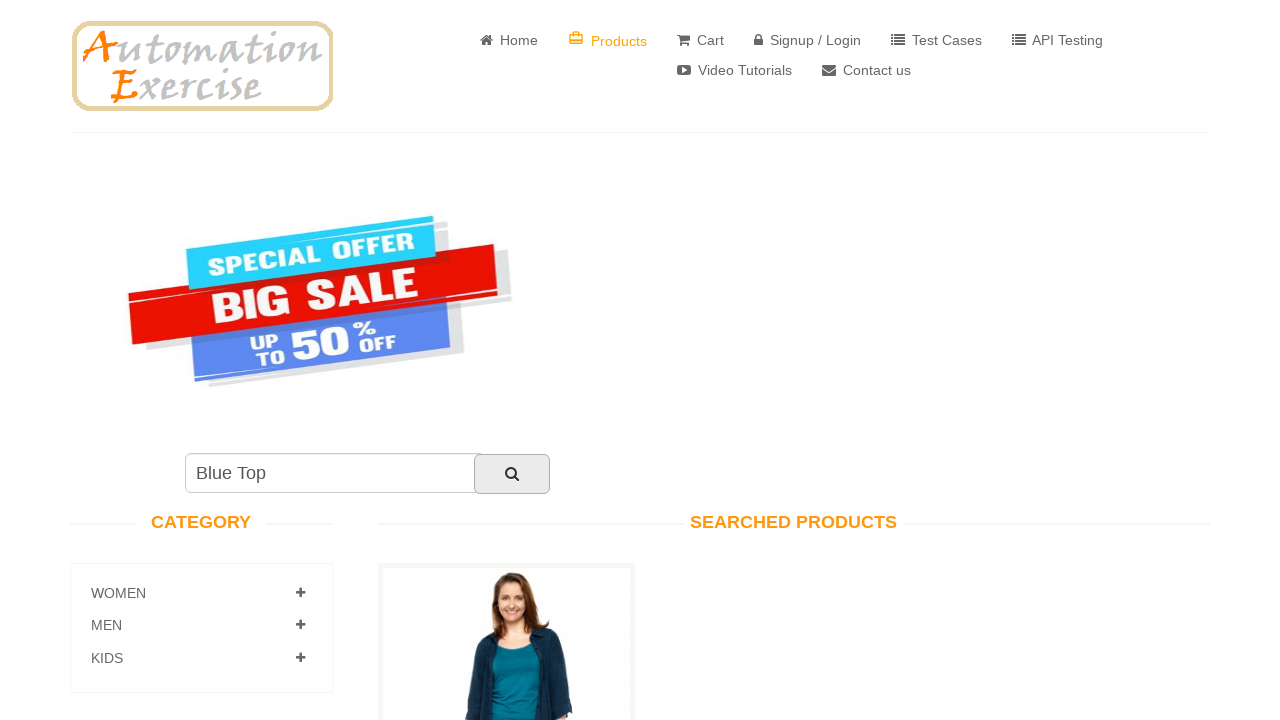